Tests text field input by entering a name into a text box and validating the input value

Starting URL: http://antoniotrindade.com.br/treinoautomacao/elementsweb.html

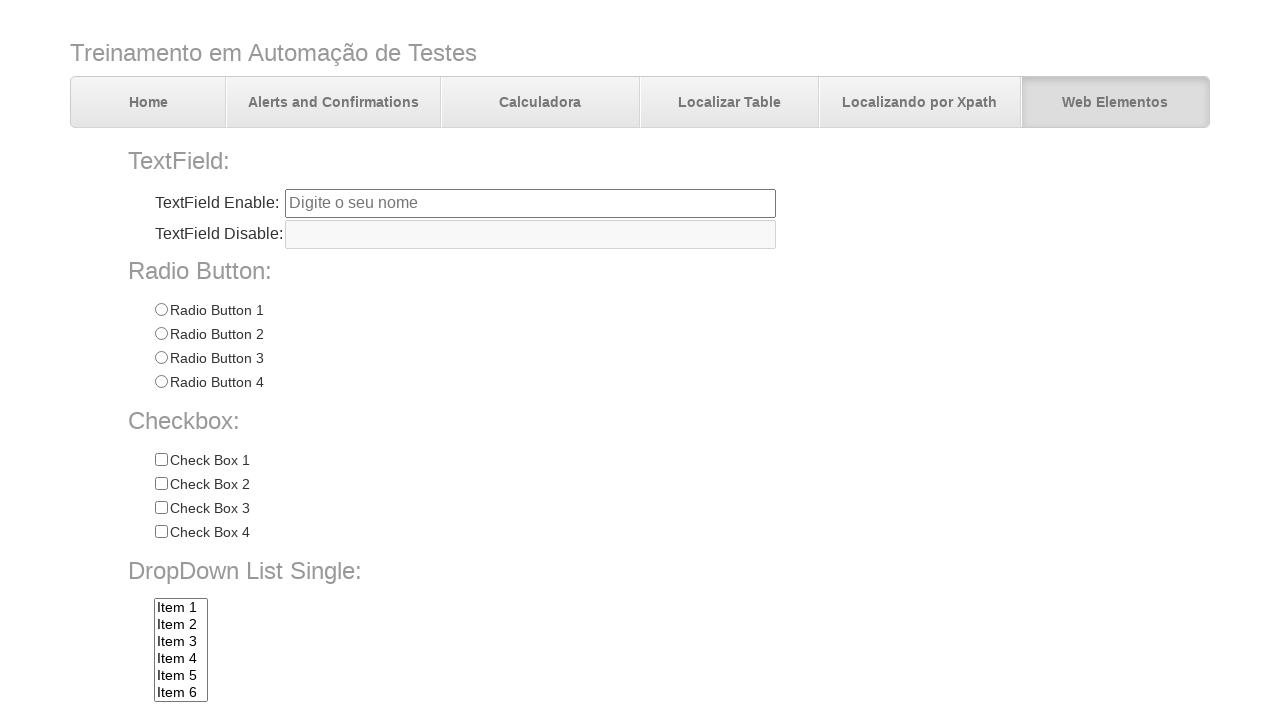

Navigated to test page
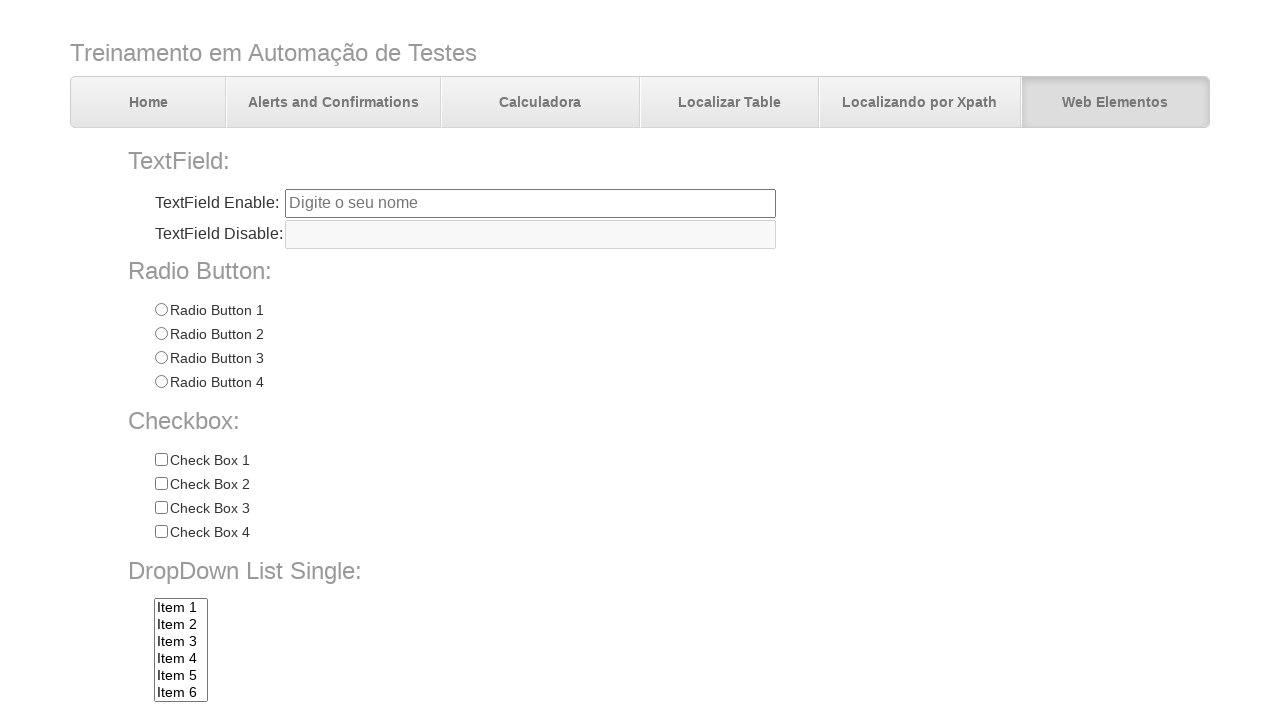

Filled text field with name 'Antonio' on input[name='txtbox1']
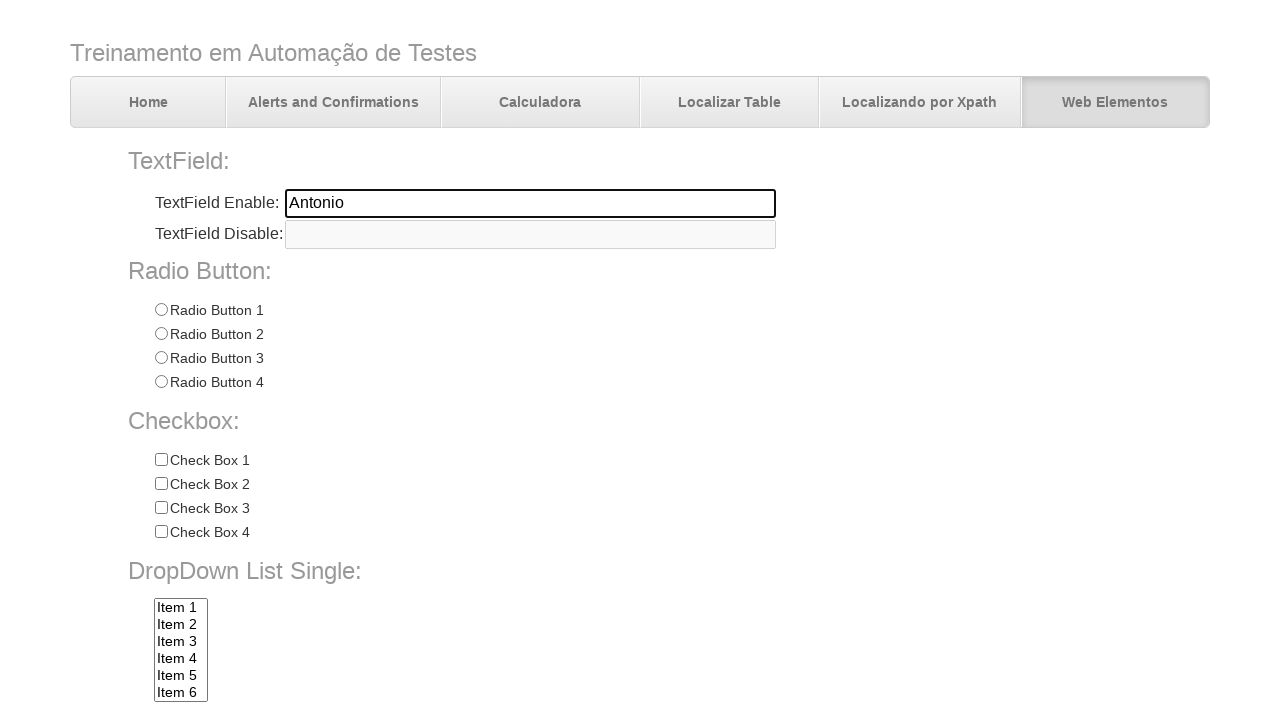

Verified that text field contains 'Antonio'
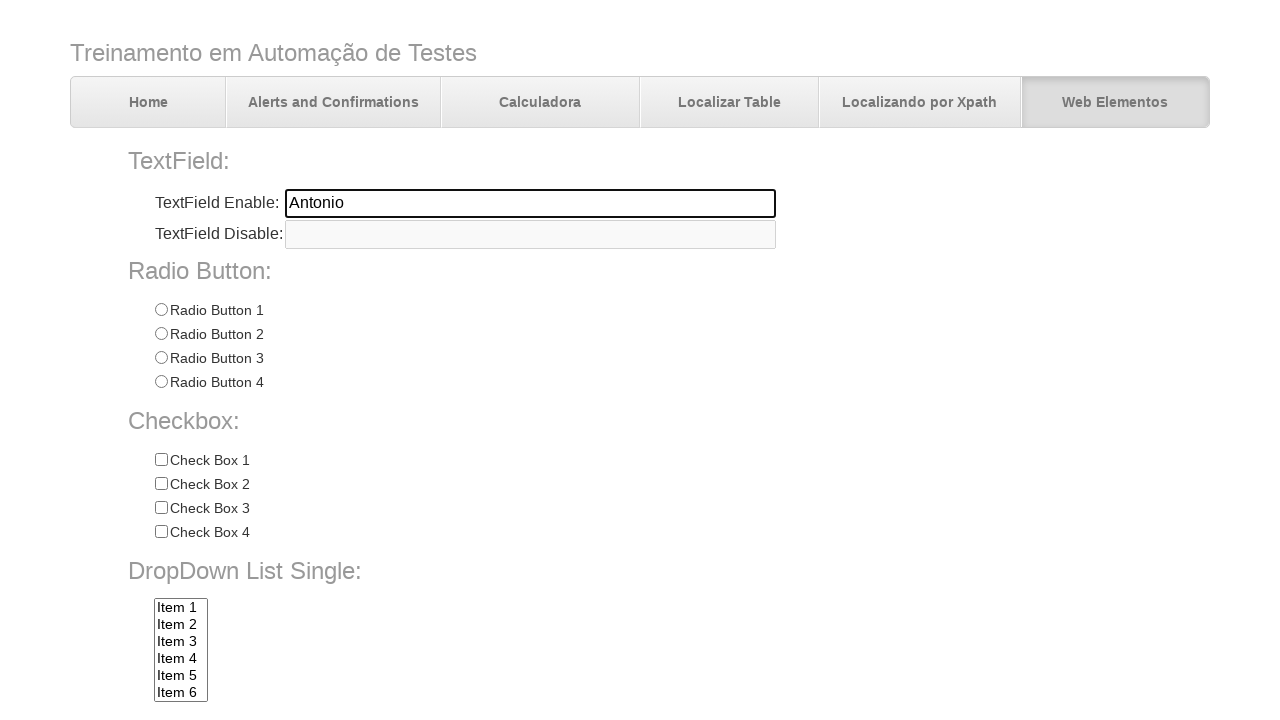

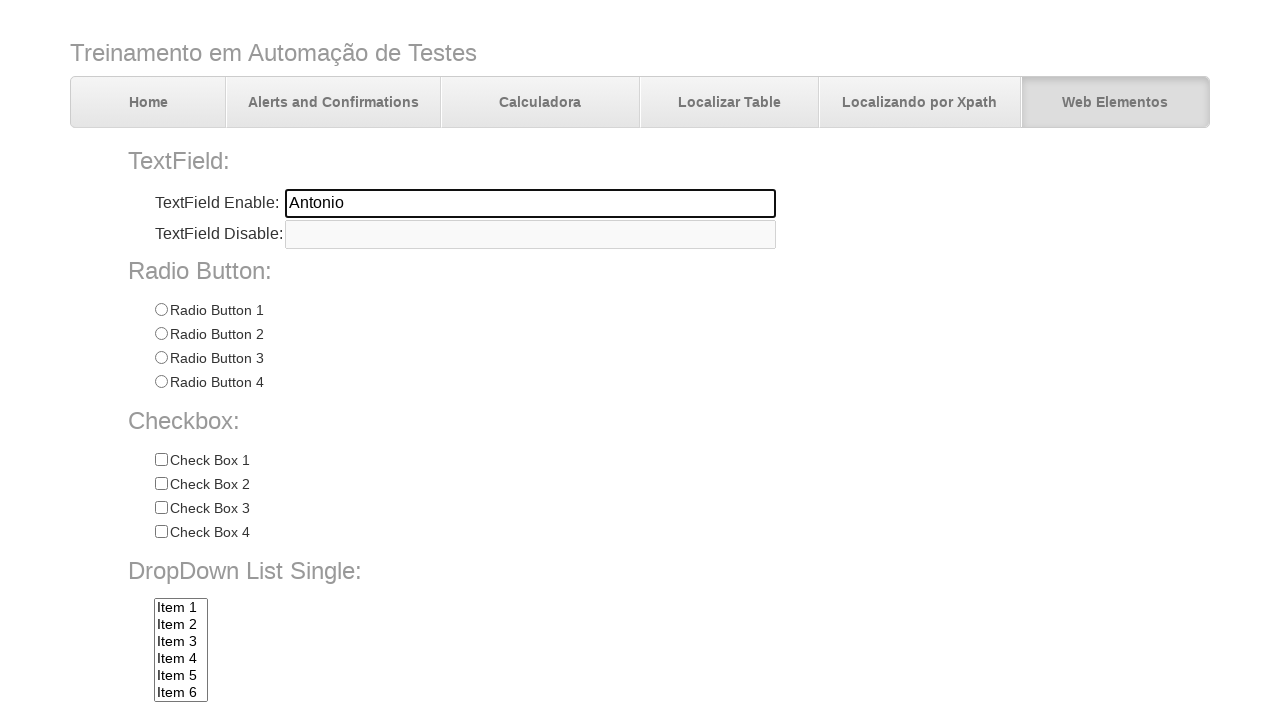